Tests JavaScript prompt dialog by entering text and verifying the entered value appears in the result

Starting URL: https://the-internet.herokuapp.com/javascript_alerts

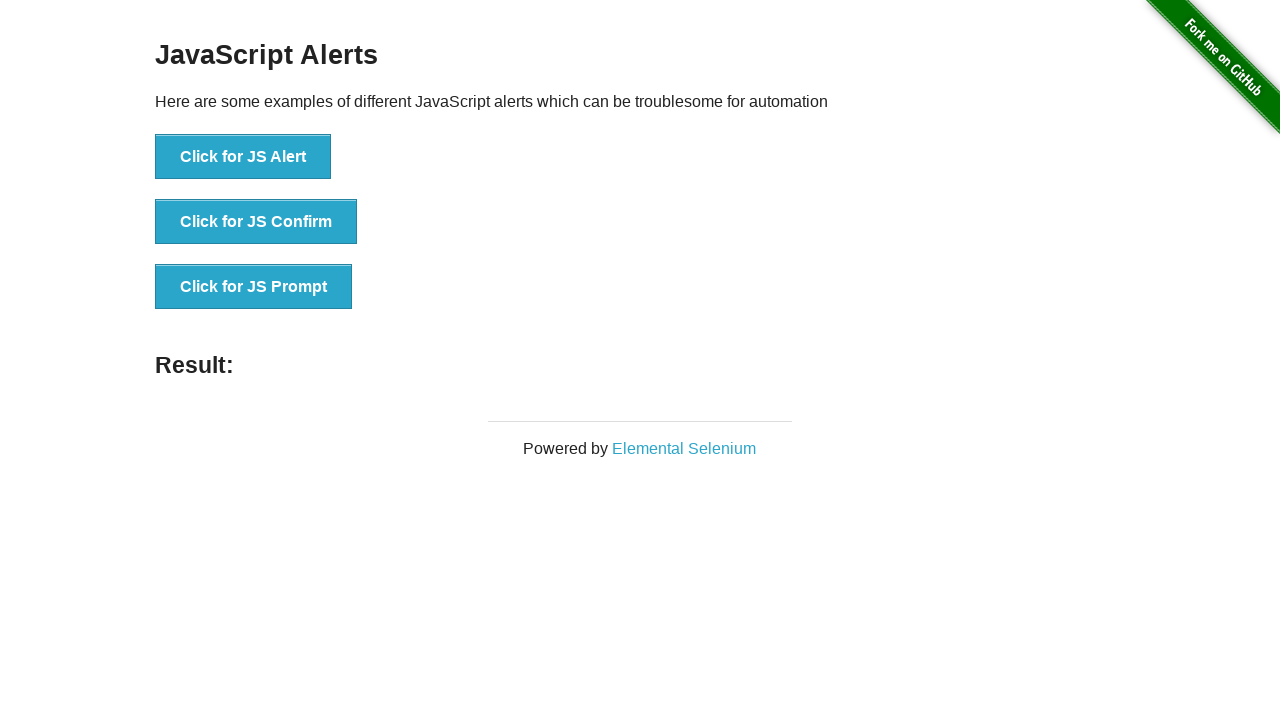

Set up dialog handler to accept prompt with text 'Komal Palke'
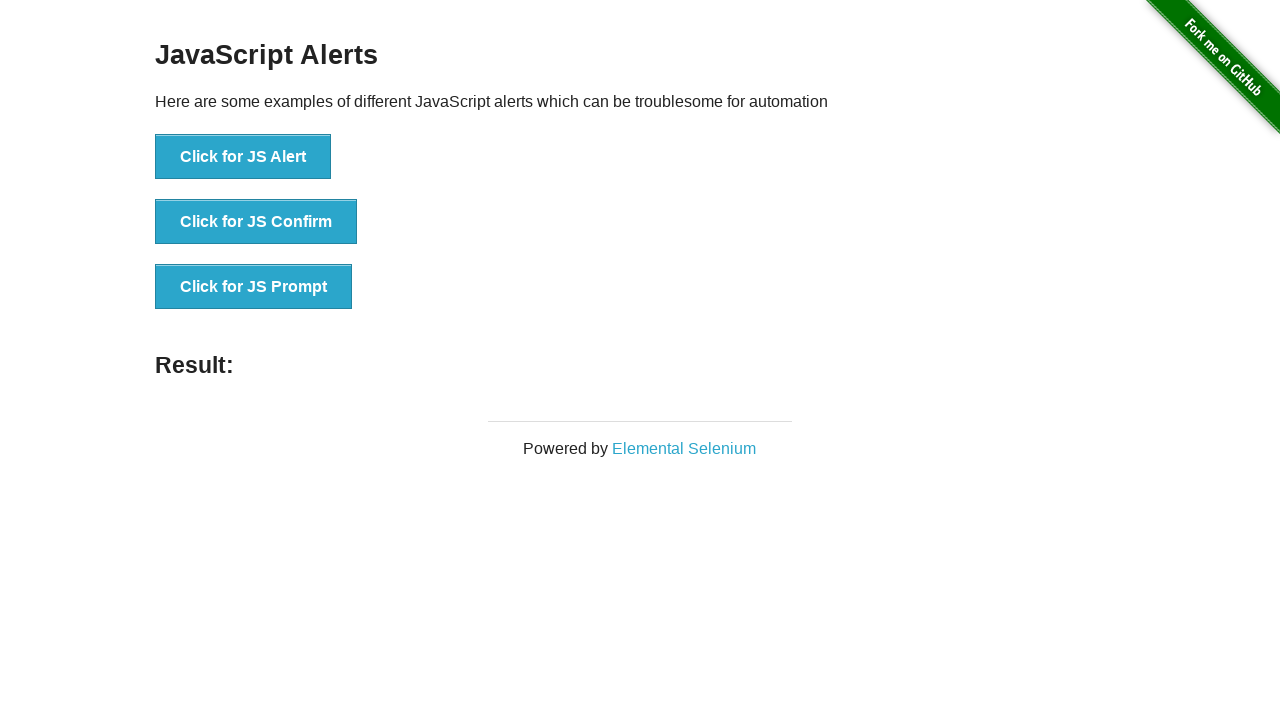

Clicked button to trigger JavaScript prompt dialog at (254, 287) on [onclick='jsPrompt()']
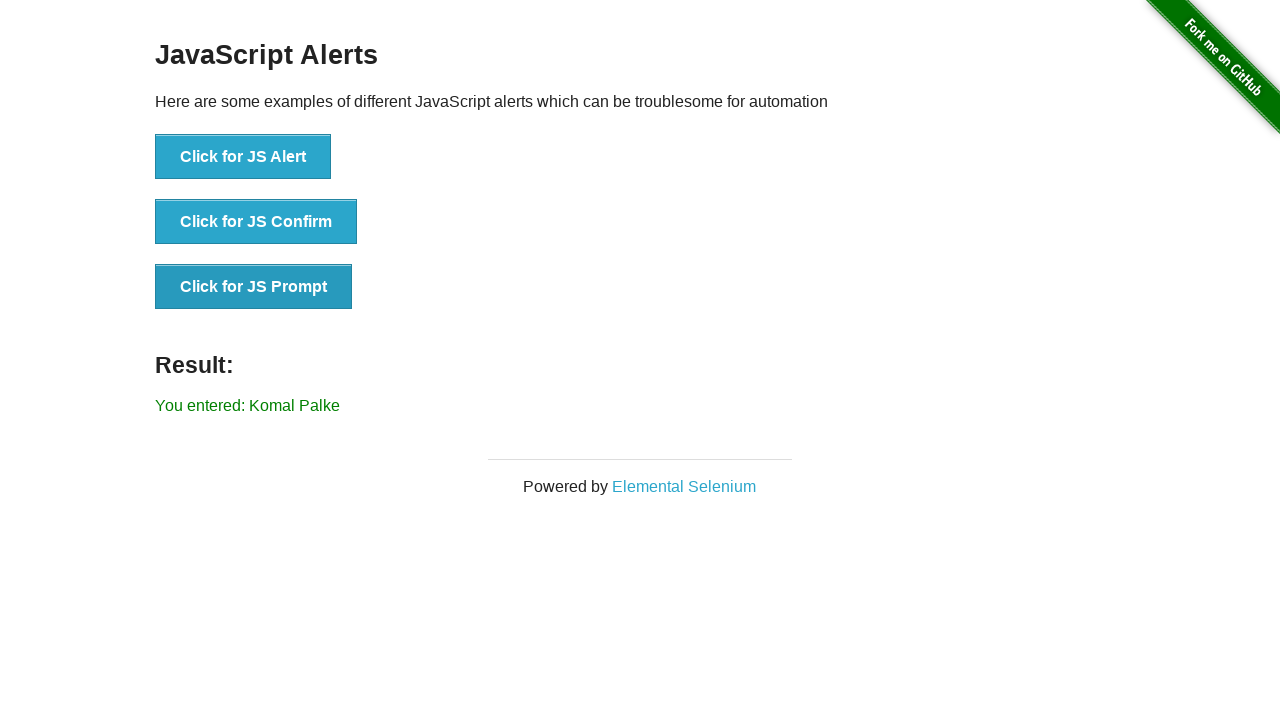

Waited for result element to appear
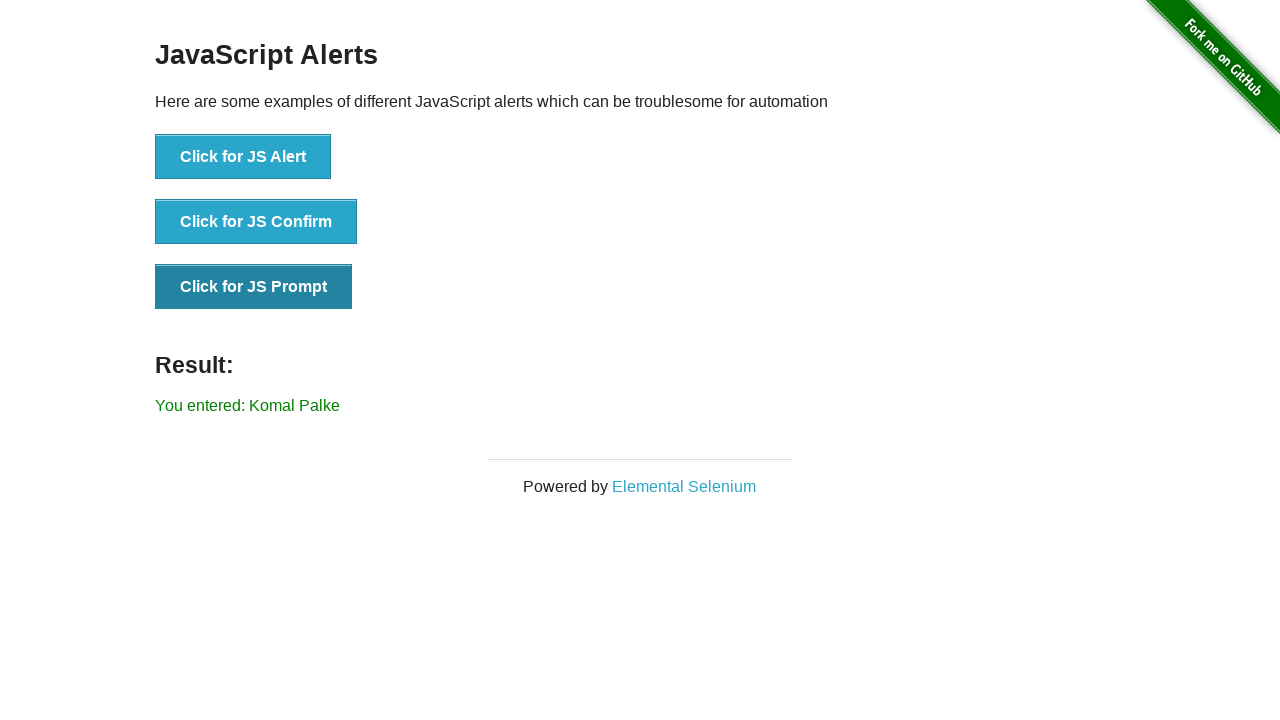

Verified that 'Komal' appears in the result text
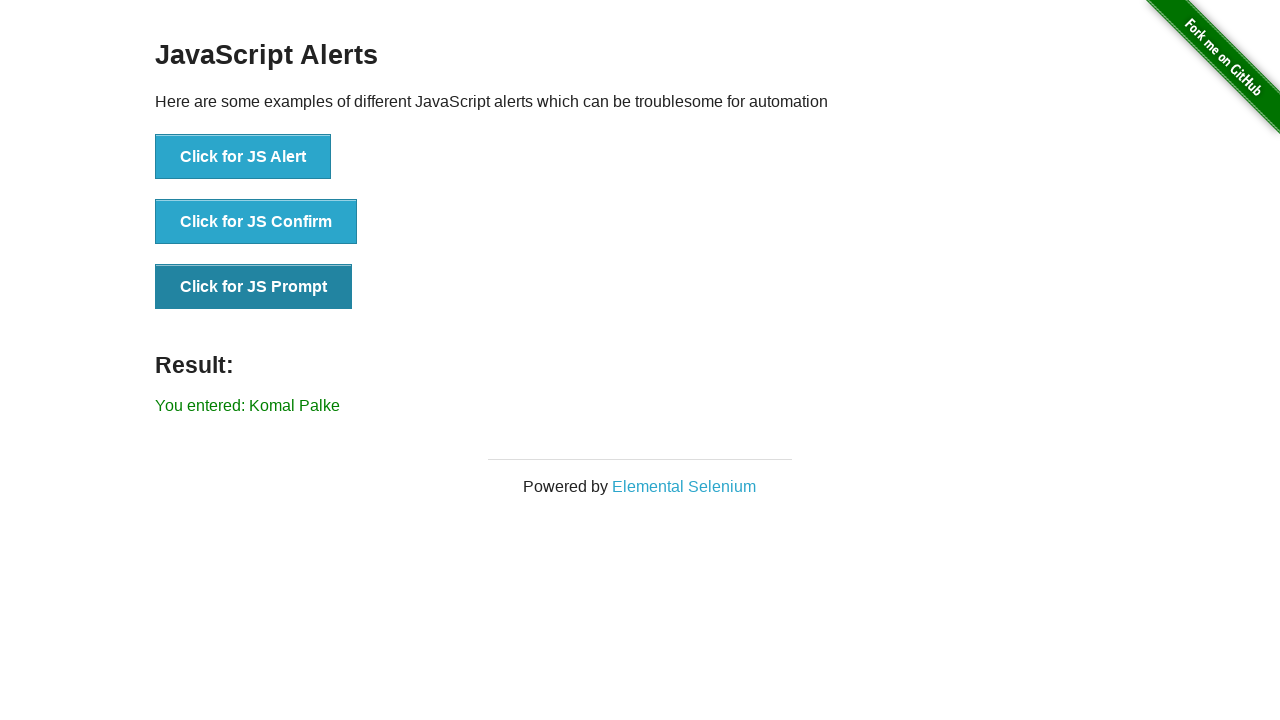

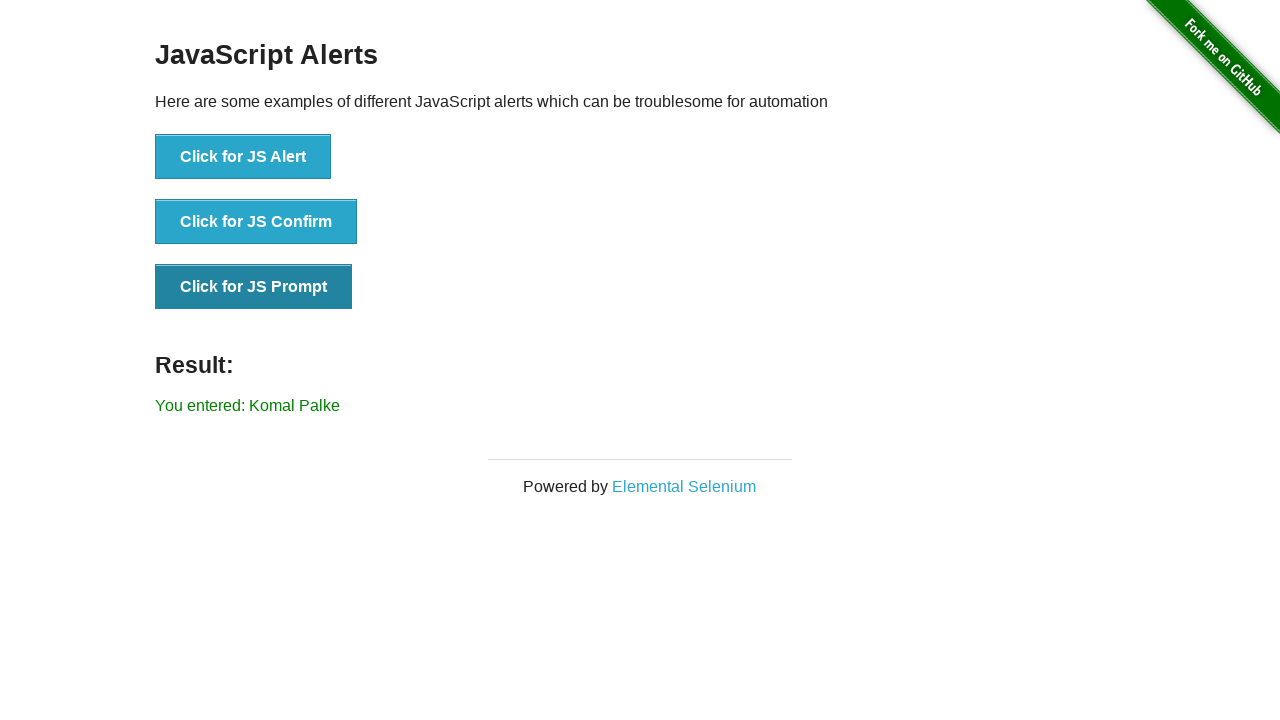